Tests dropdown functionality by verifying dropdown visibility, selecting Option3, and confirming the selection

Starting URL: https://rahulshettyacademy.com/AutomationPractice/

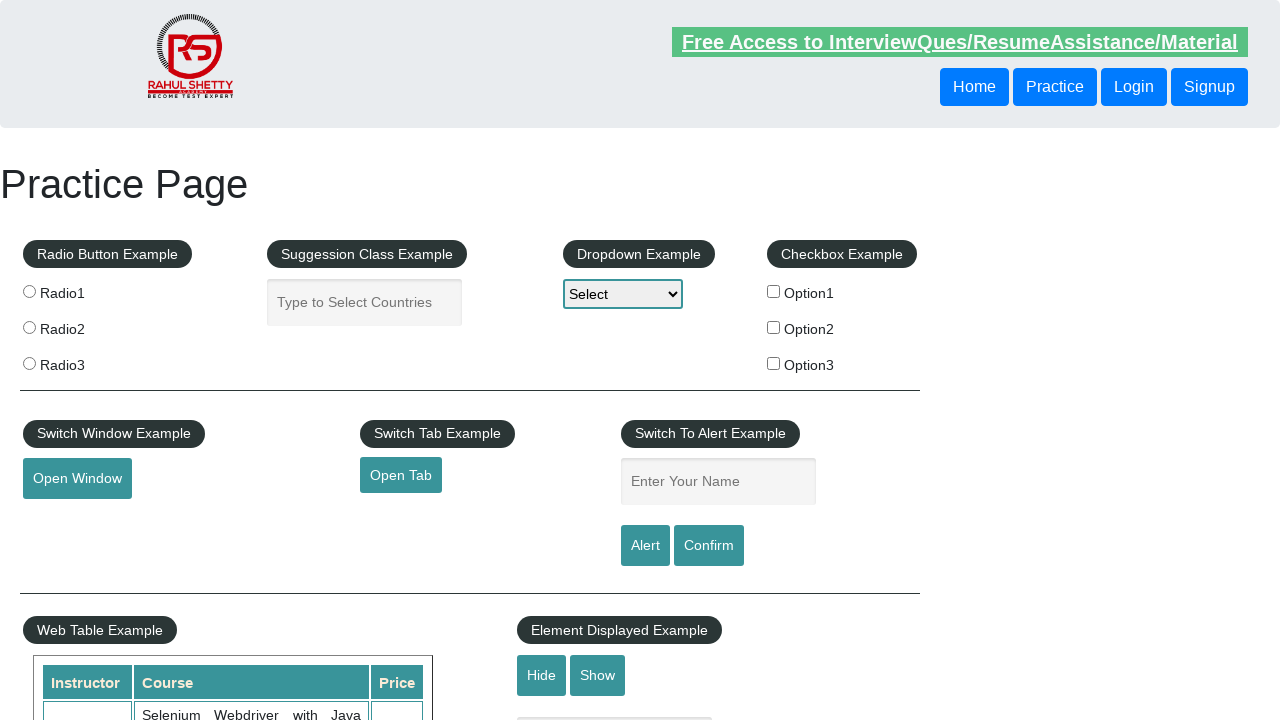

Verified dropdown is visible
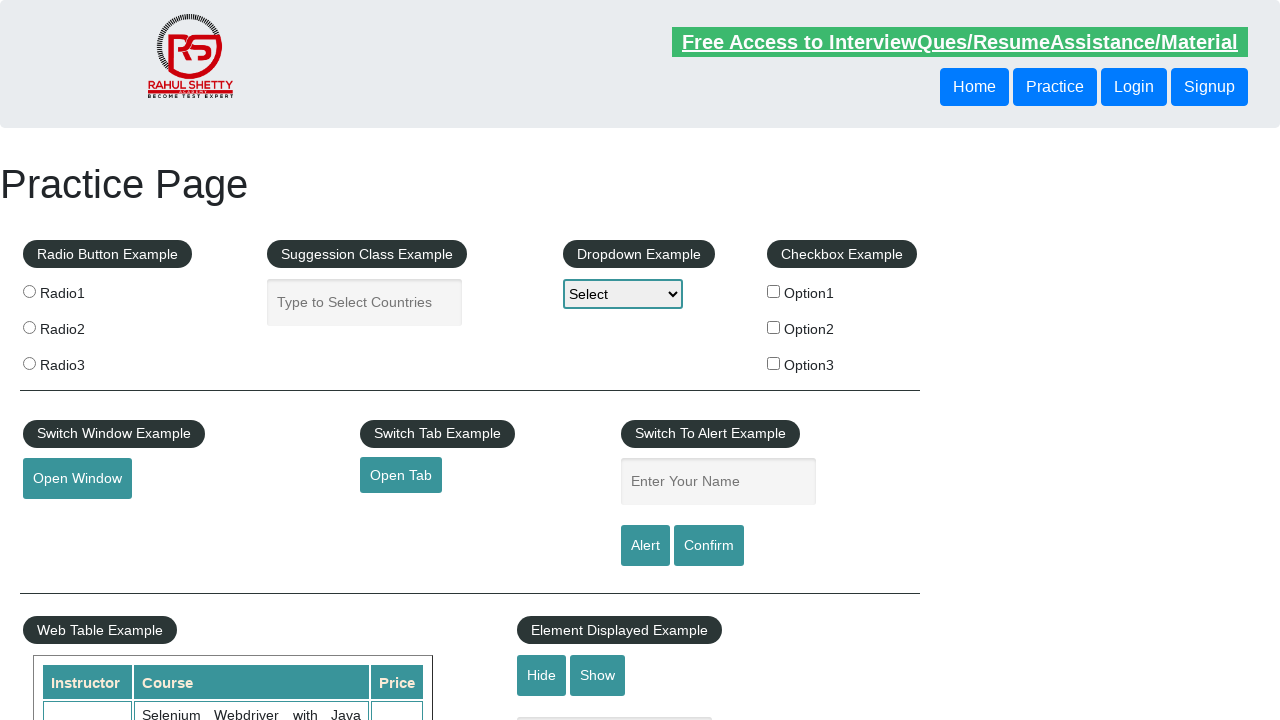

Selected Option3 from dropdown using index 3 on #dropdown-class-example
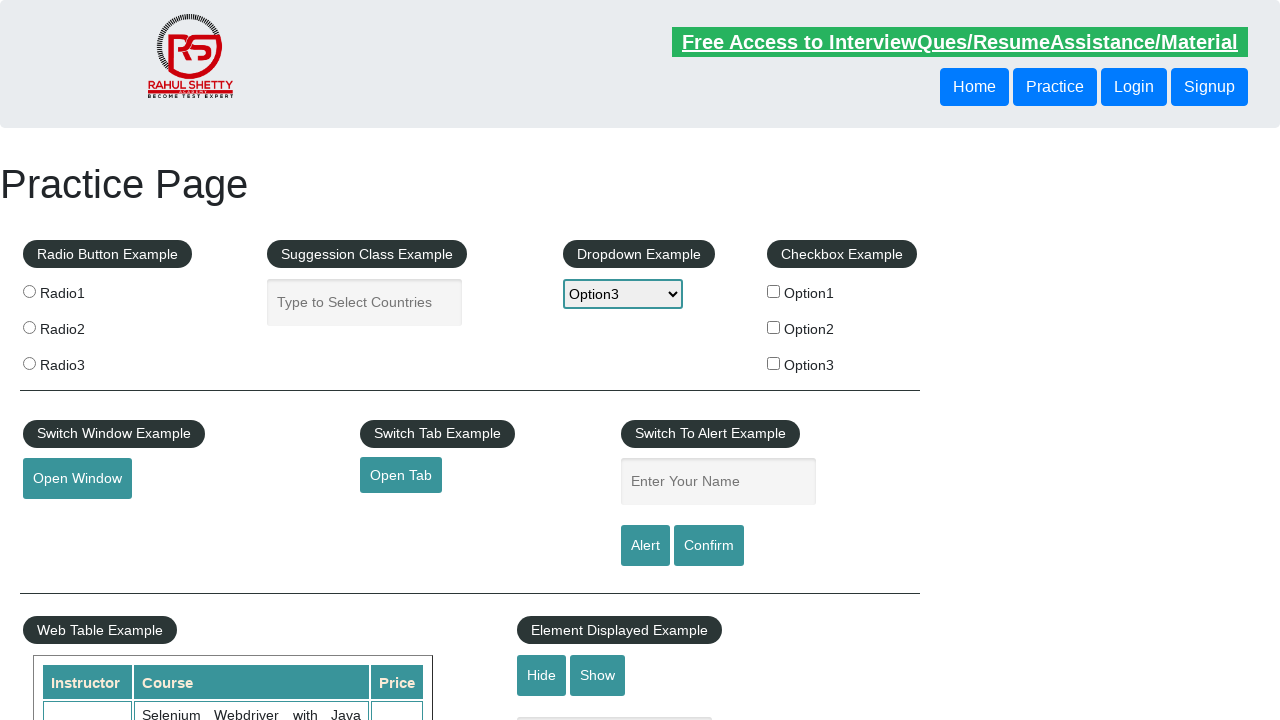

Confirmed Option3 is selected in dropdown
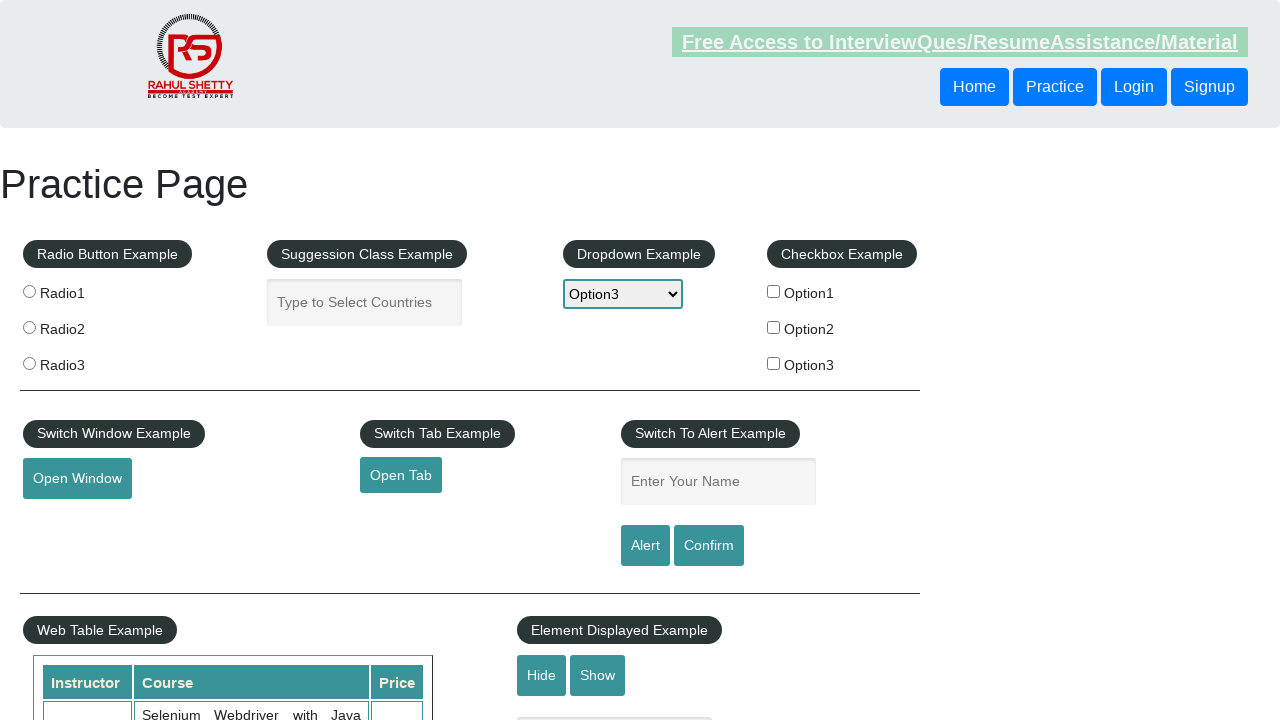

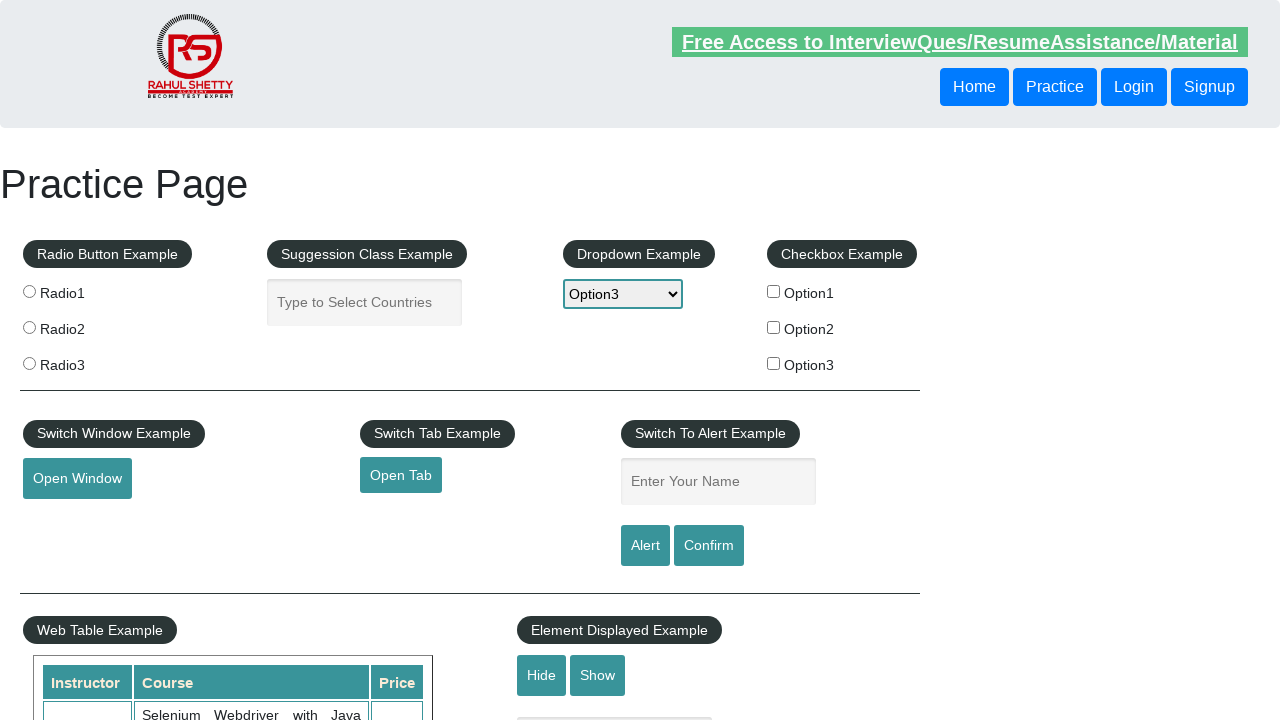